Tests registration form by filling in required fields (first name, last name, email) and submitting the form to verify successful registration

Starting URL: http://suninjuly.github.io/registration1.html

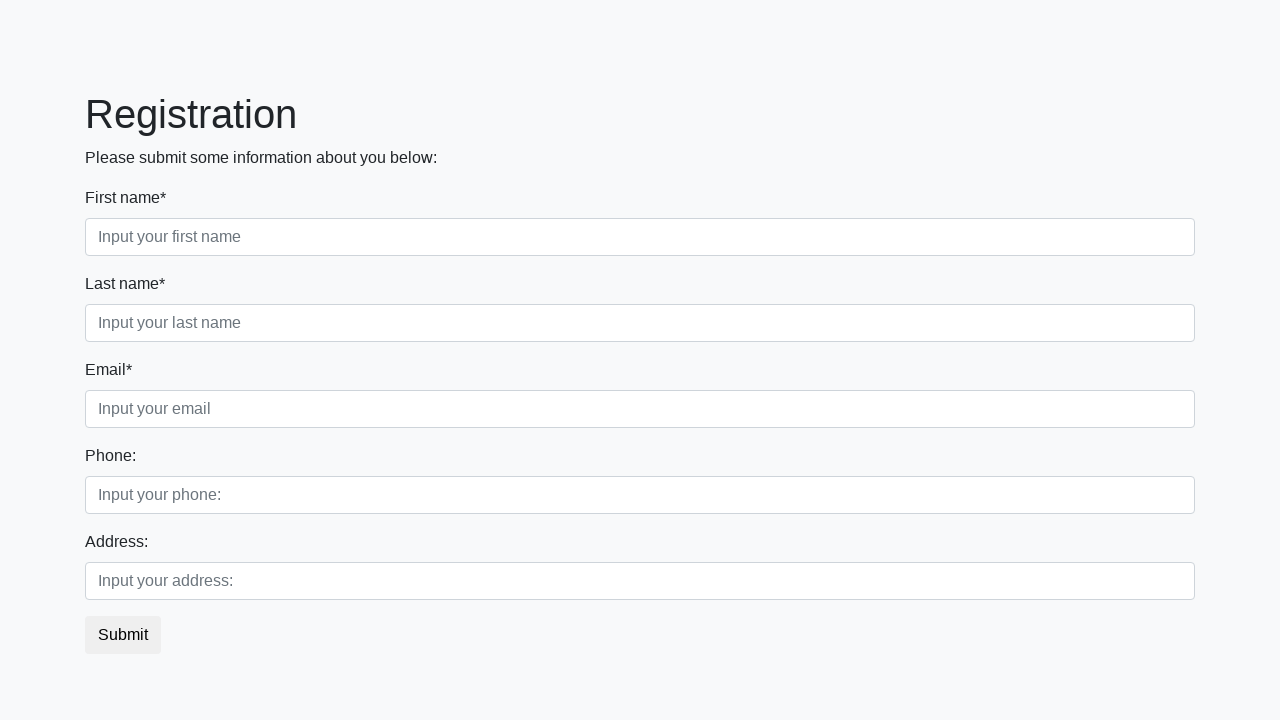

Filled first name field with 'Nikita' on input:nth-of-type(1)
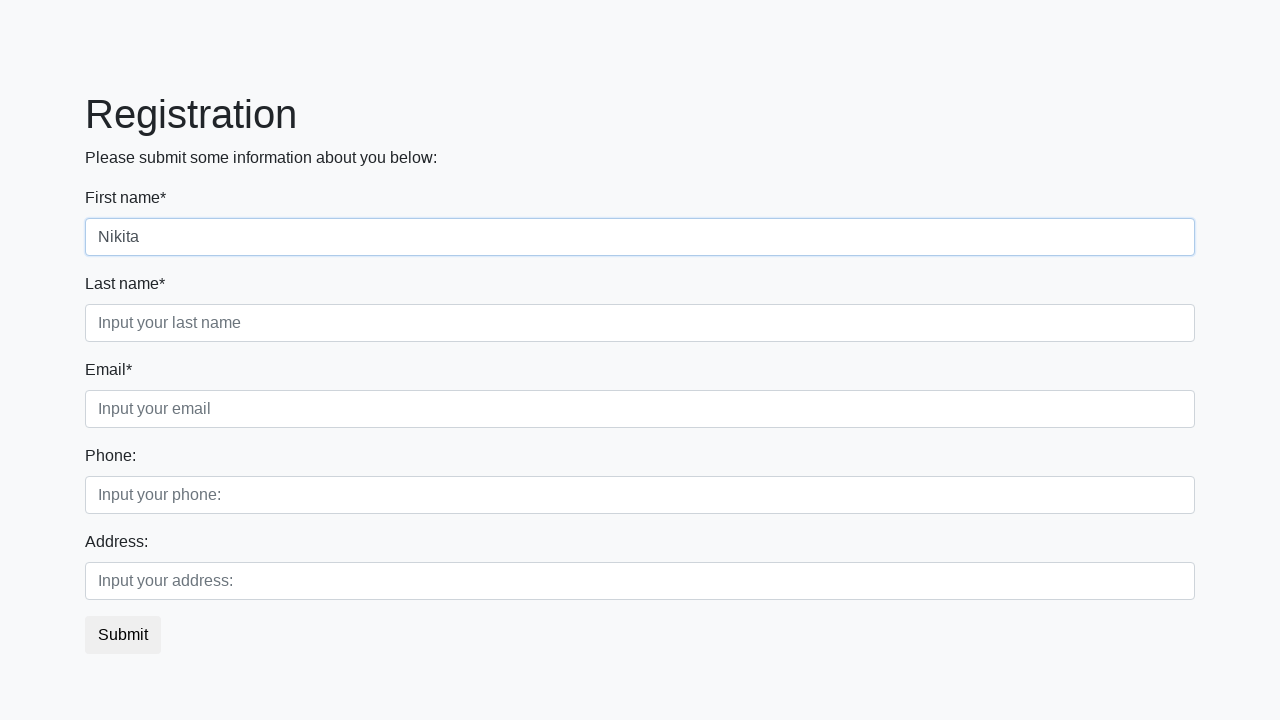

Filled last name field with 'Trushin' on xpath=/html/body/div[1]/form/div[1]/div[2]/input
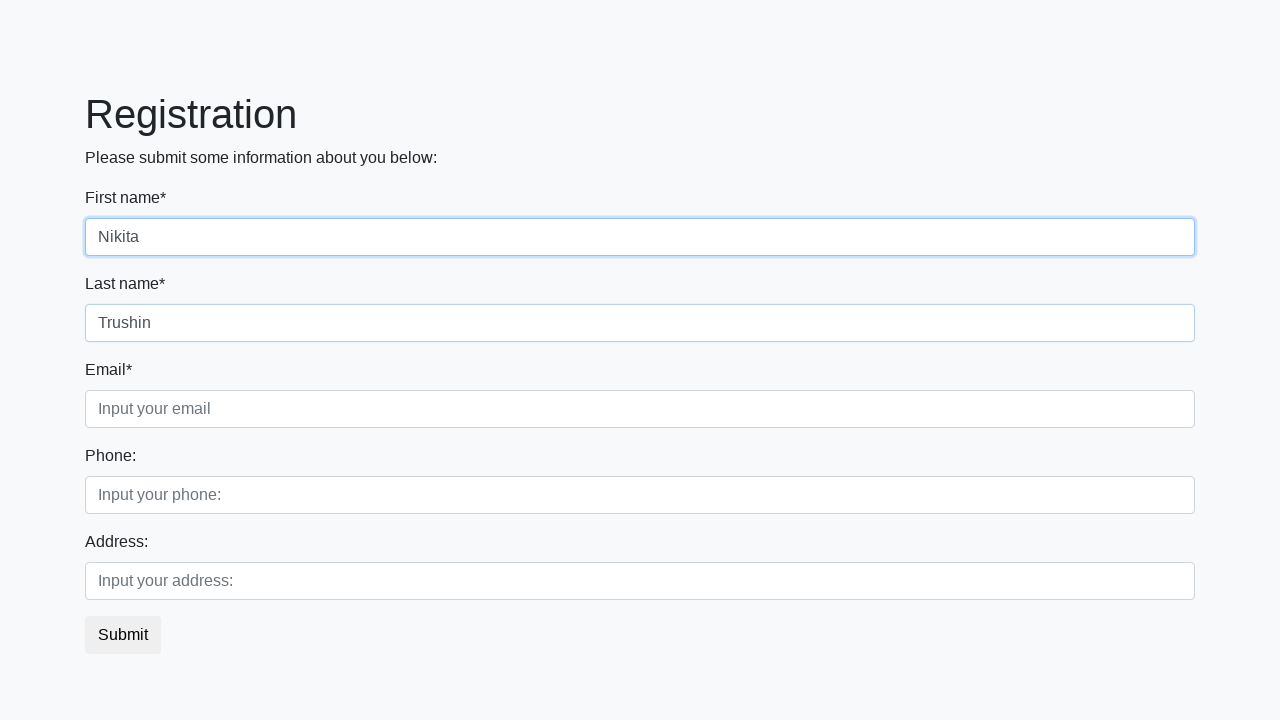

Filled email field with 'nikitatrushinqa@gmail.com' on xpath=/html/body/div[1]/form/div[1]/div[3]/input
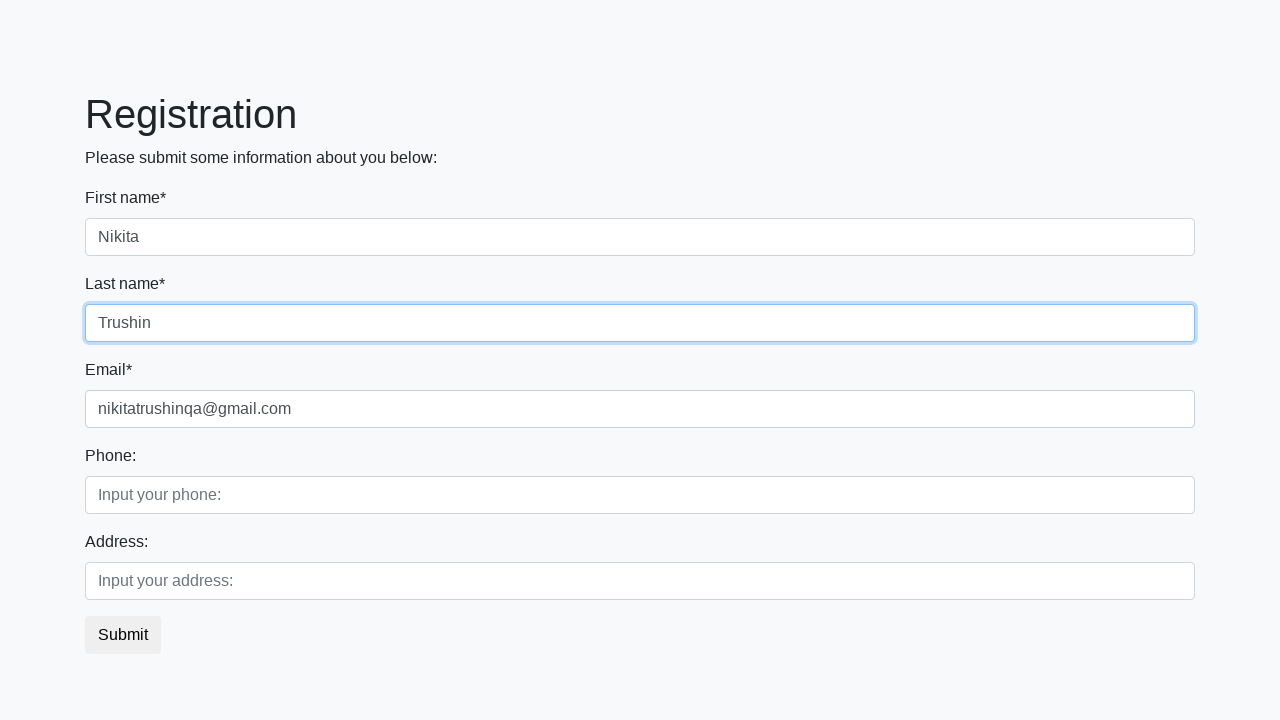

Clicked submit button to register at (123, 635) on button.btn
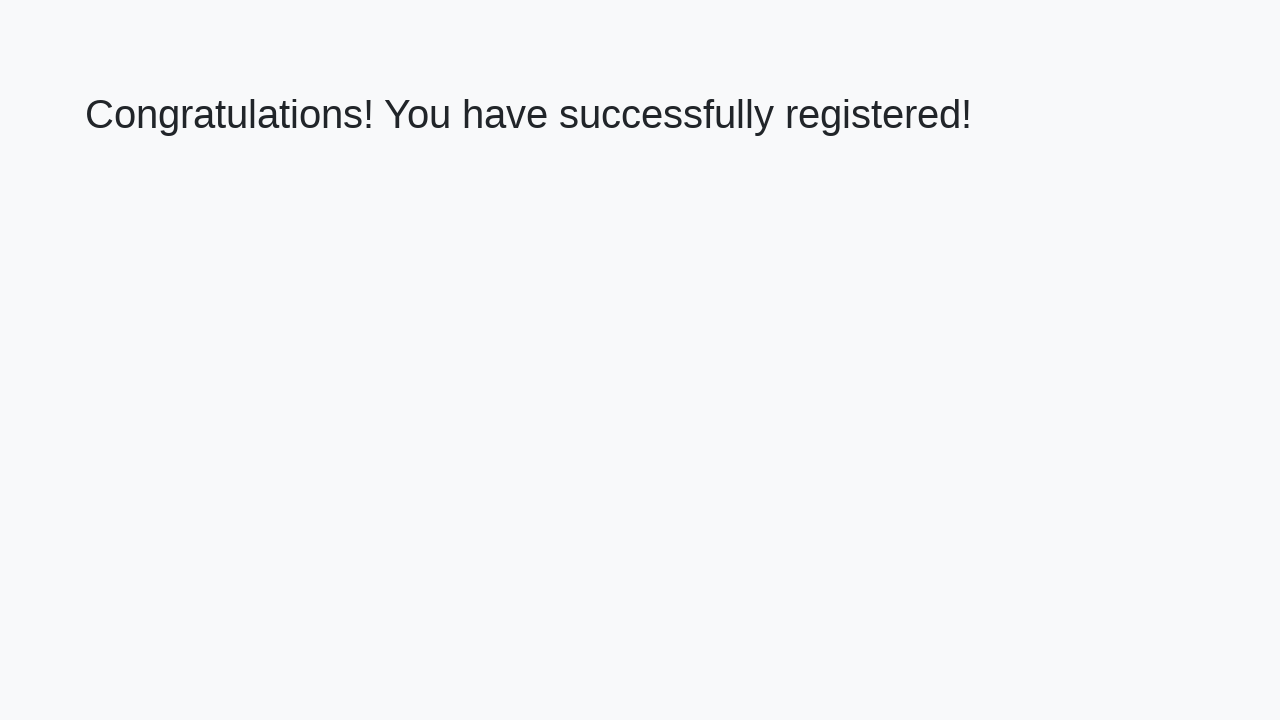

Success message appeared on page
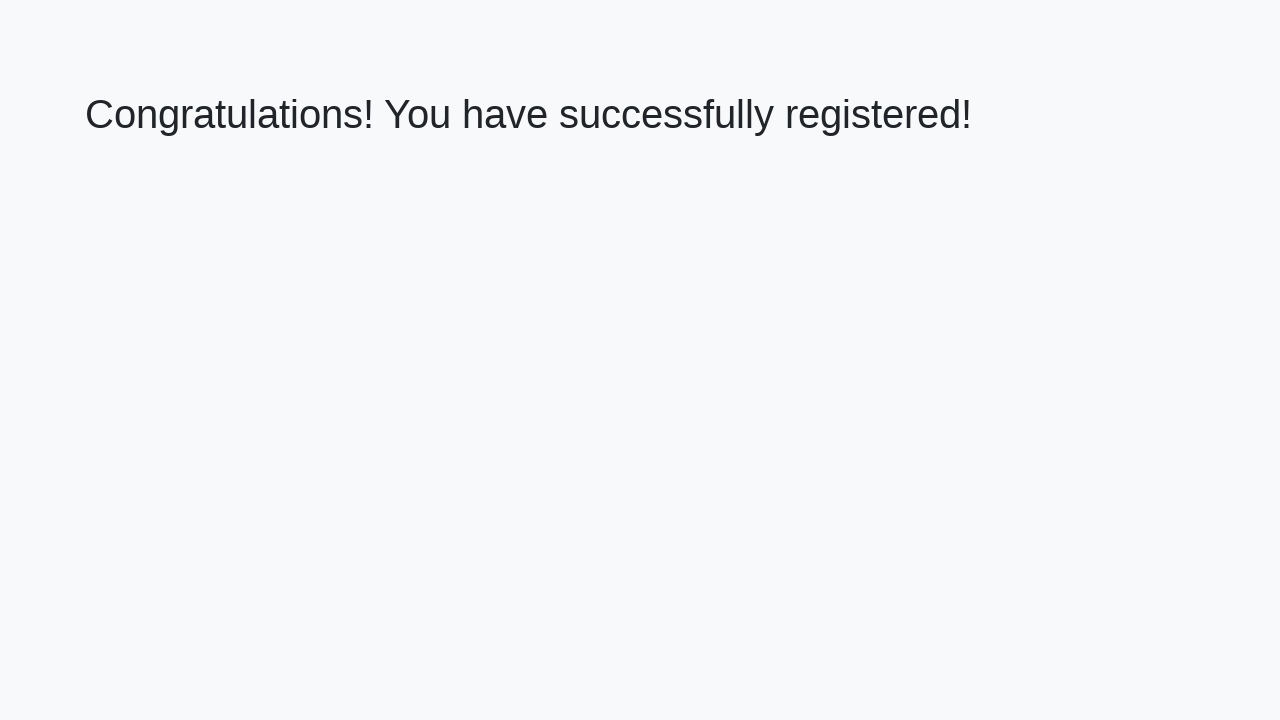

Retrieved welcome text: 'Congratulations! You have successfully registered!'
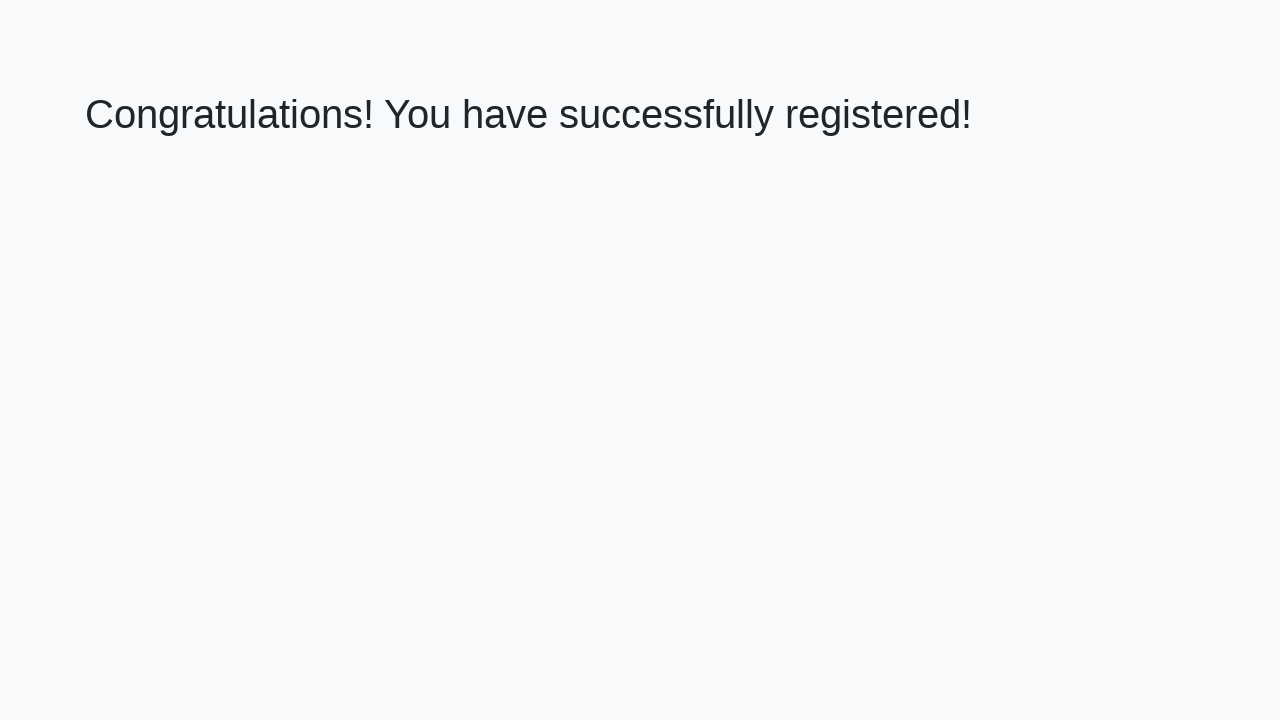

Verified registration success message matches expected text
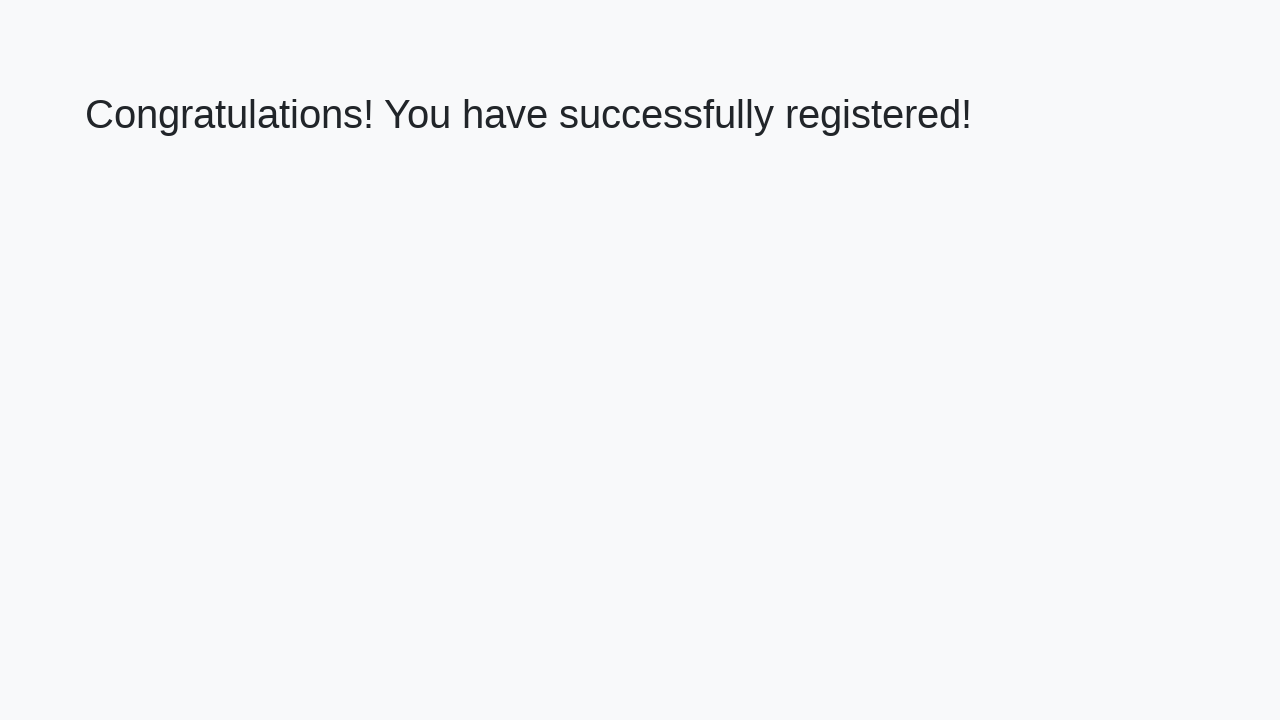

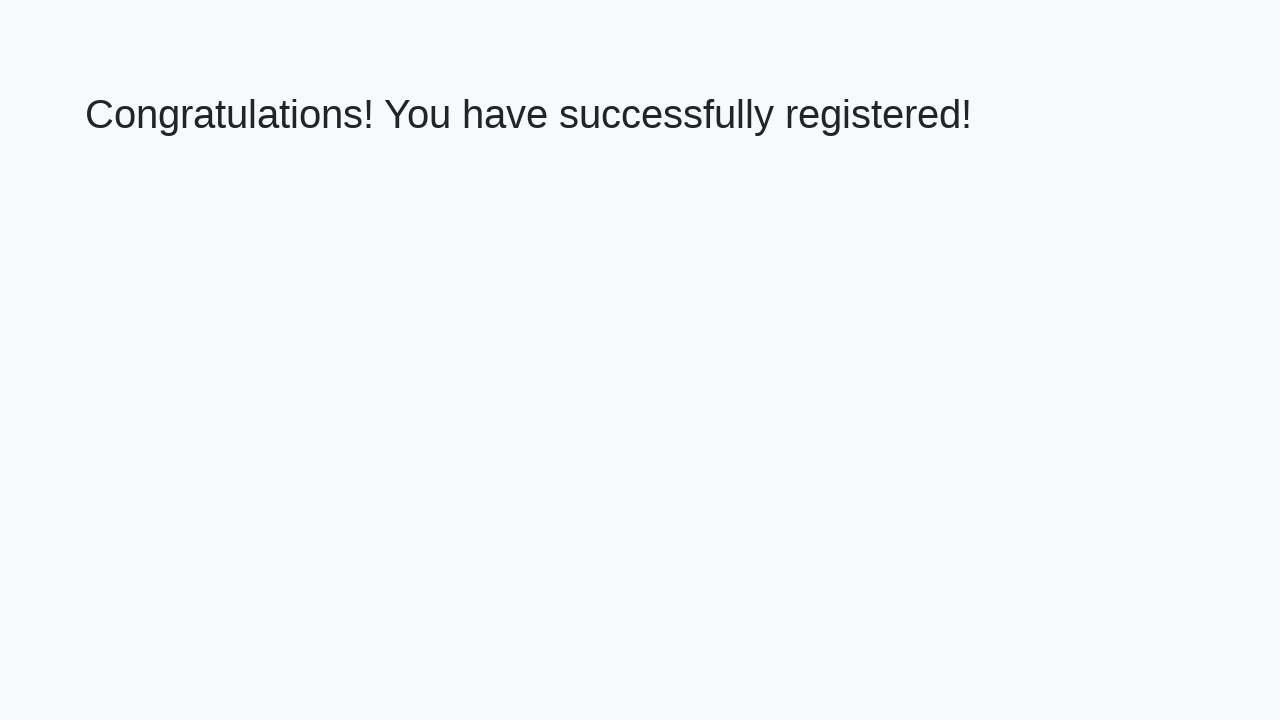